Tests jQuery UI datepicker widget by clicking on the datepicker input field, waiting for the calendar to appear, and selecting date 24 from the calendar.

Starting URL: http://jqueryui.com/datepicker/

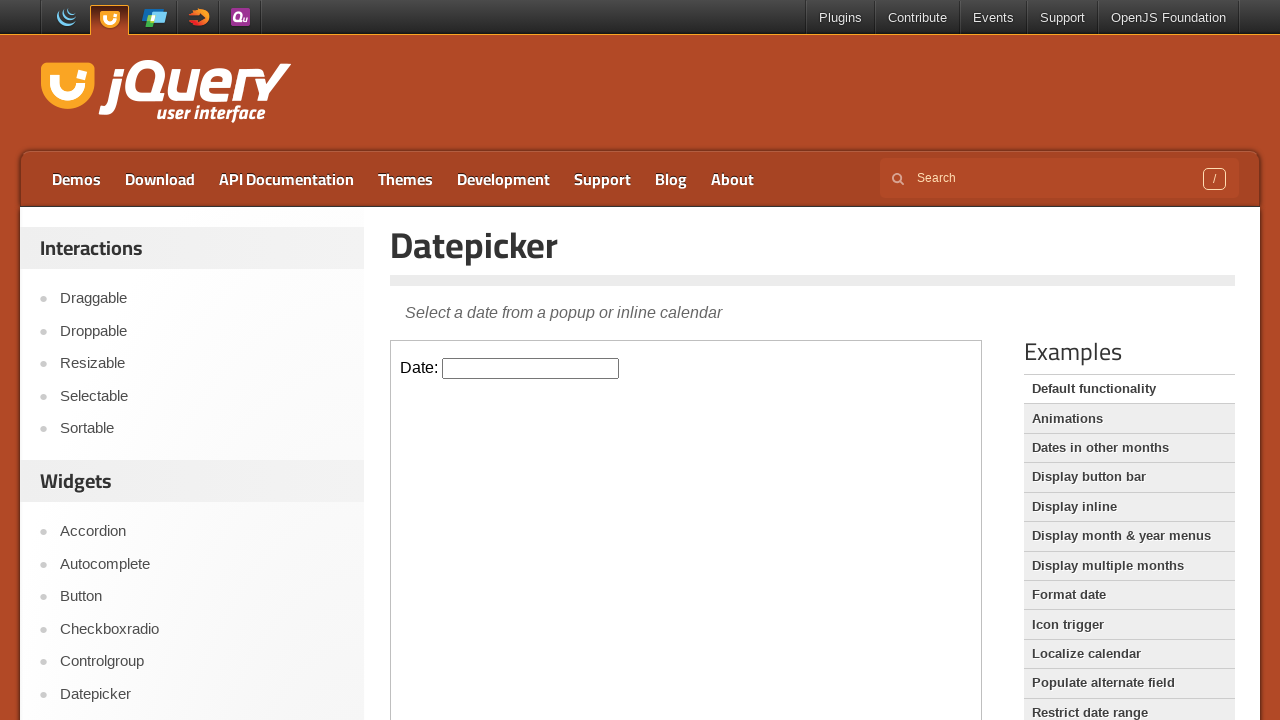

Located iframe containing the datepicker demo
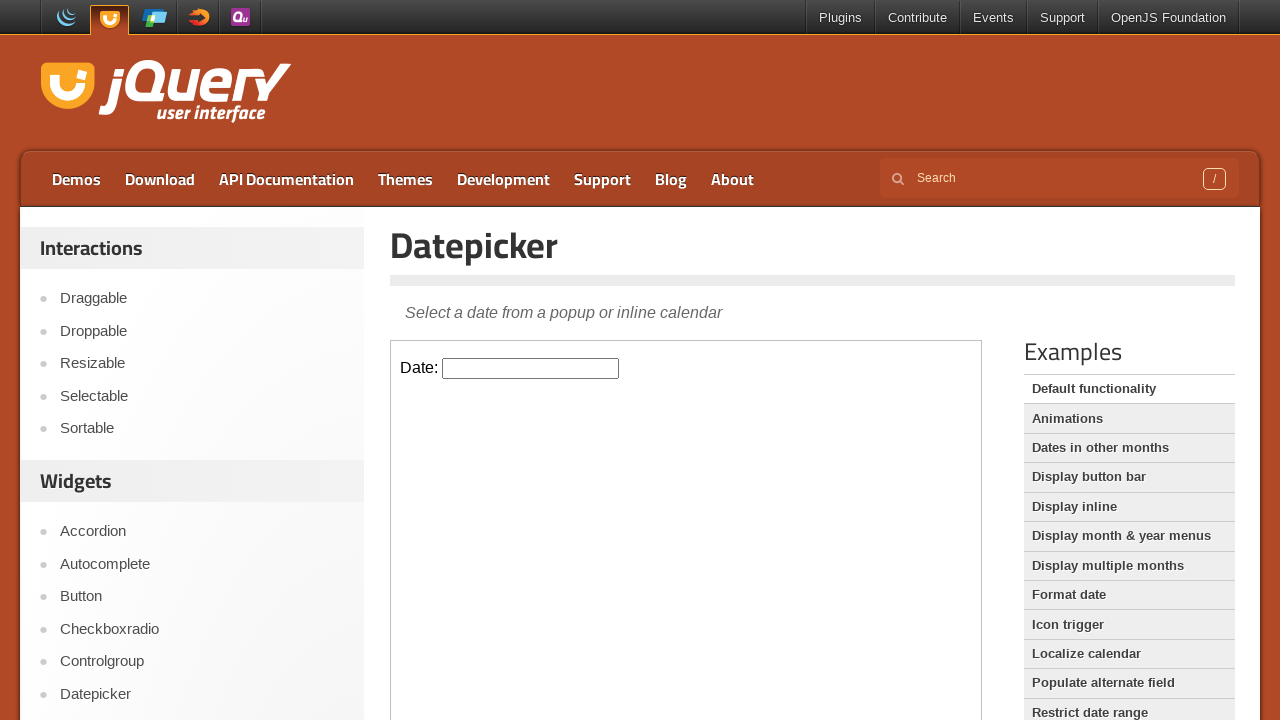

Clicked on the datepicker input field at (531, 368) on iframe.demo-frame >> internal:control=enter-frame >> #datepicker
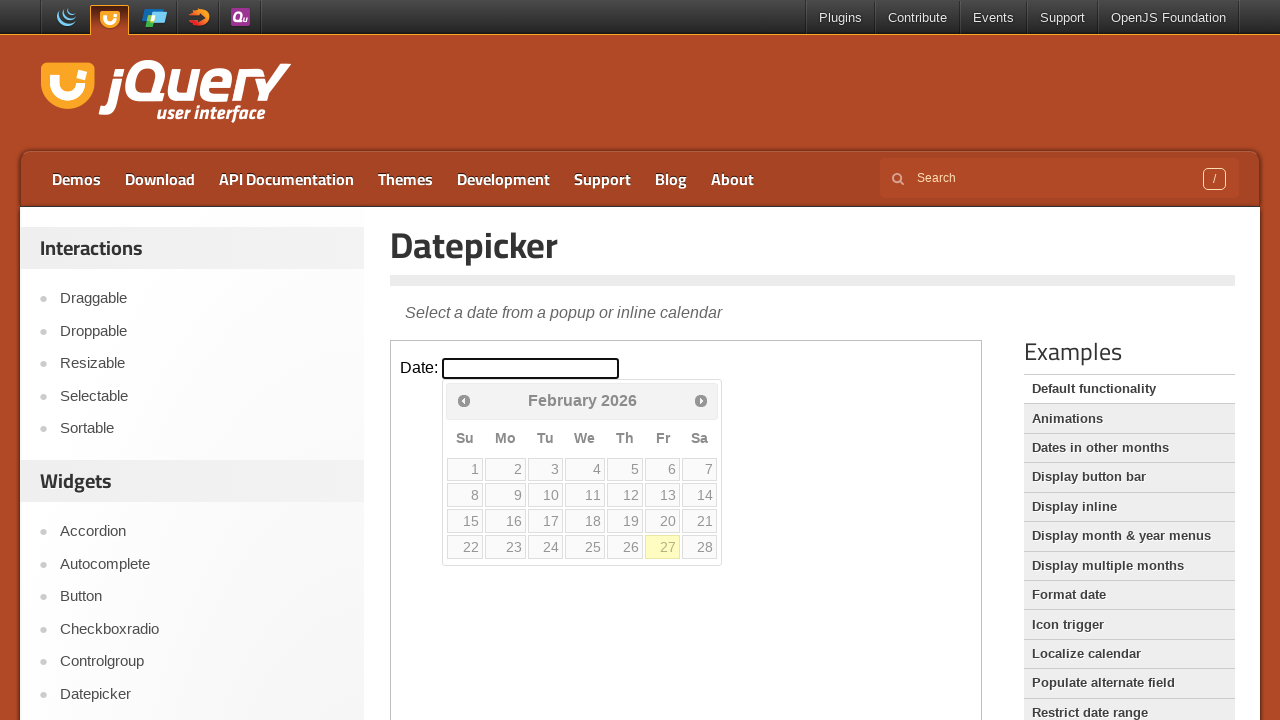

Datepicker calendar became visible
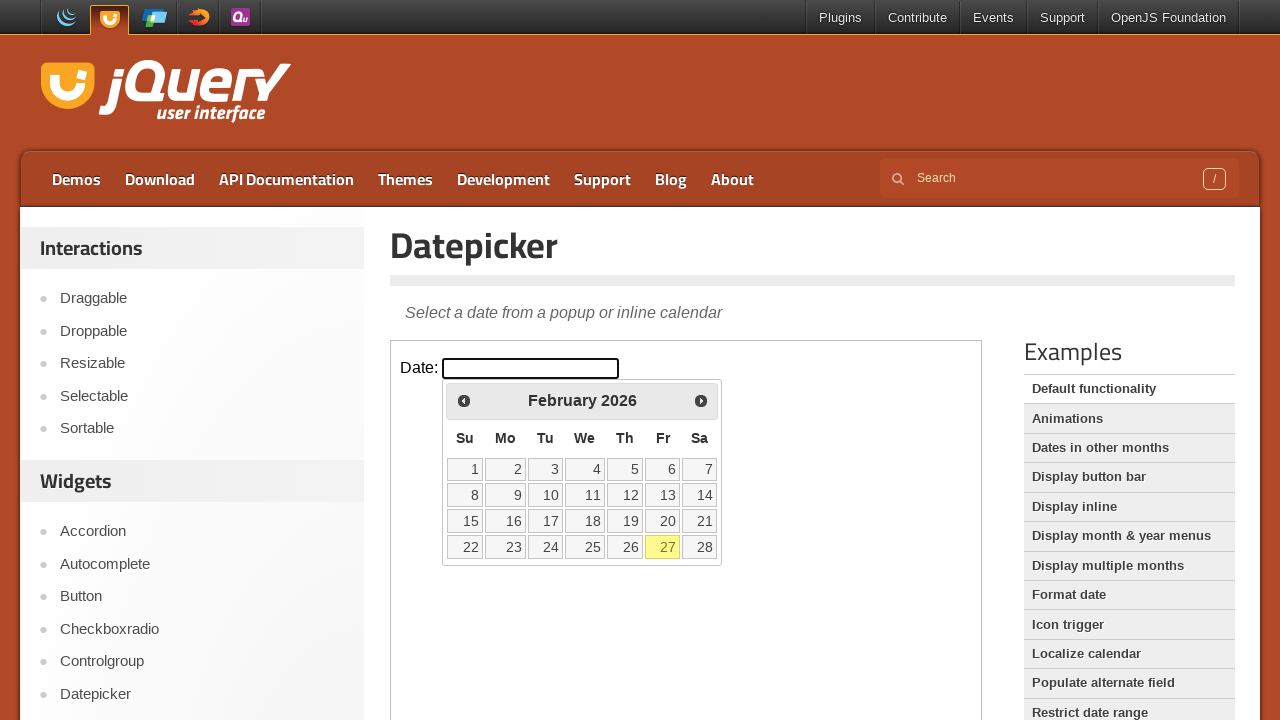

Selected date 24 from the calendar at (545, 547) on iframe.demo-frame >> internal:control=enter-frame >> xpath=//table[@class='ui-da
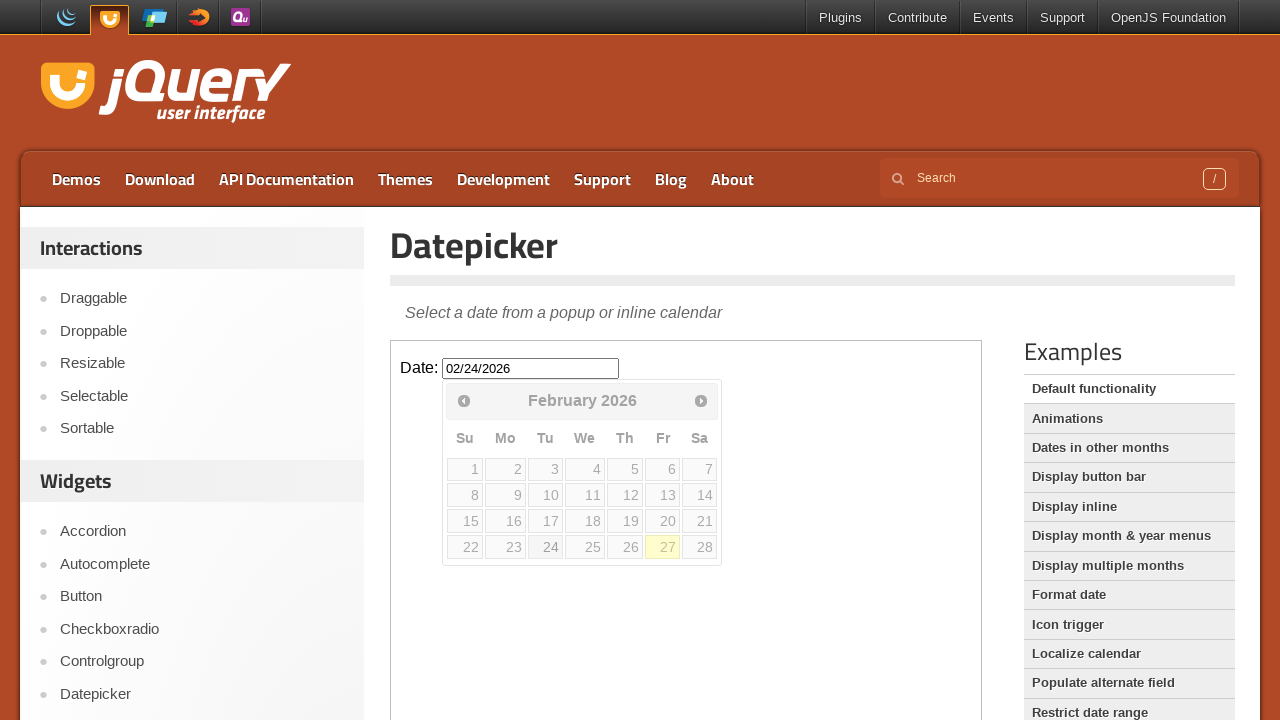

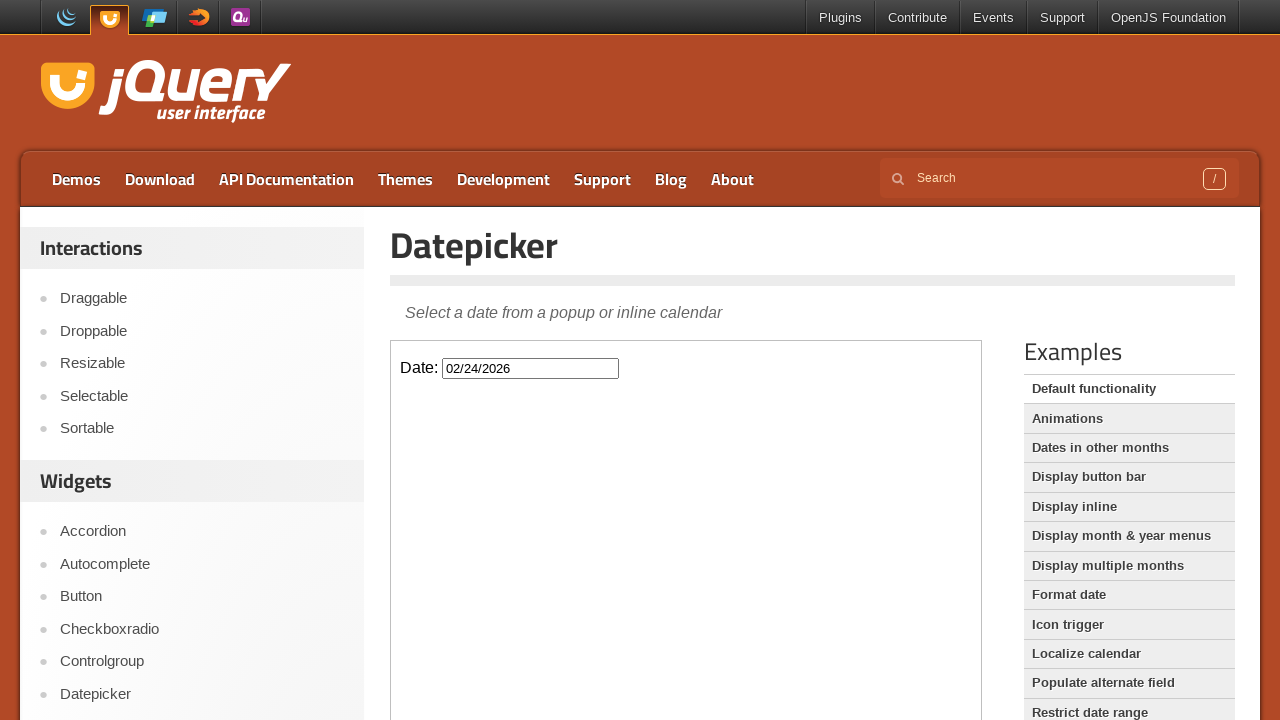